Tests dealer search functionality on rode.com by selecting Vietnam as country and searching for dealers in Ho Chi Minh

Starting URL: https://rode.com/en/support/where-to-buy

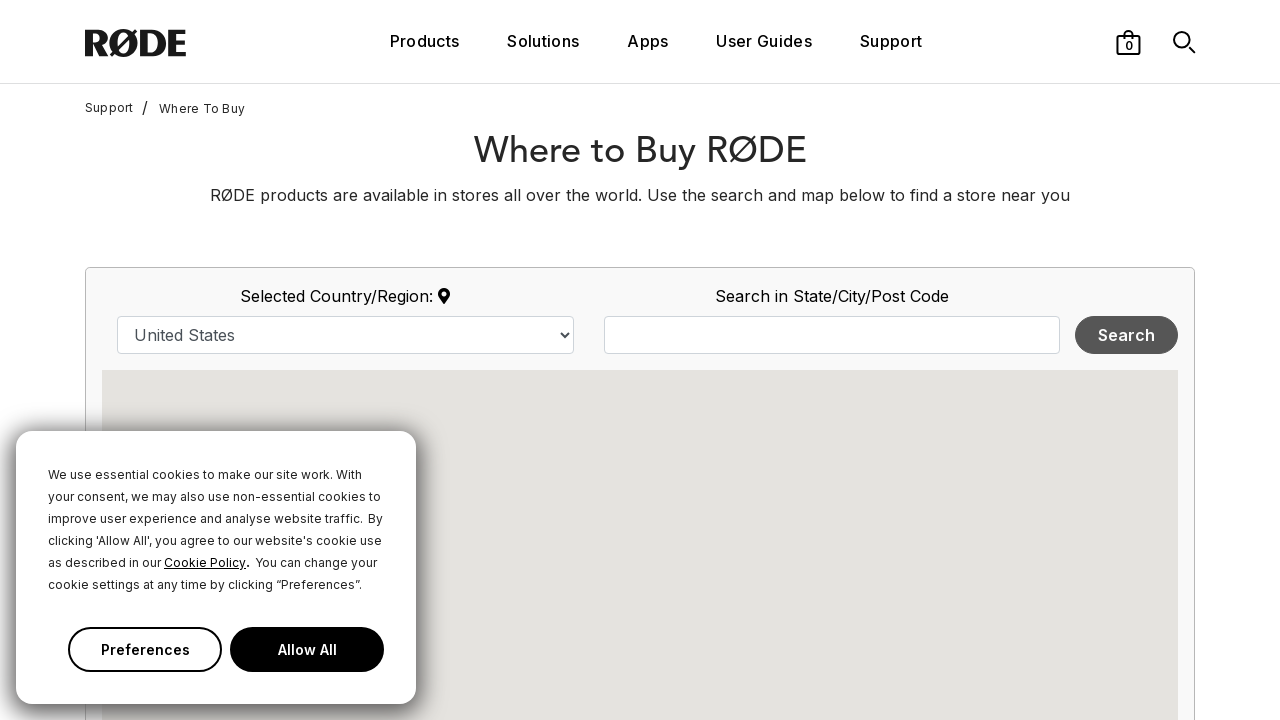

Selected Vietnam from country dropdown on select#country
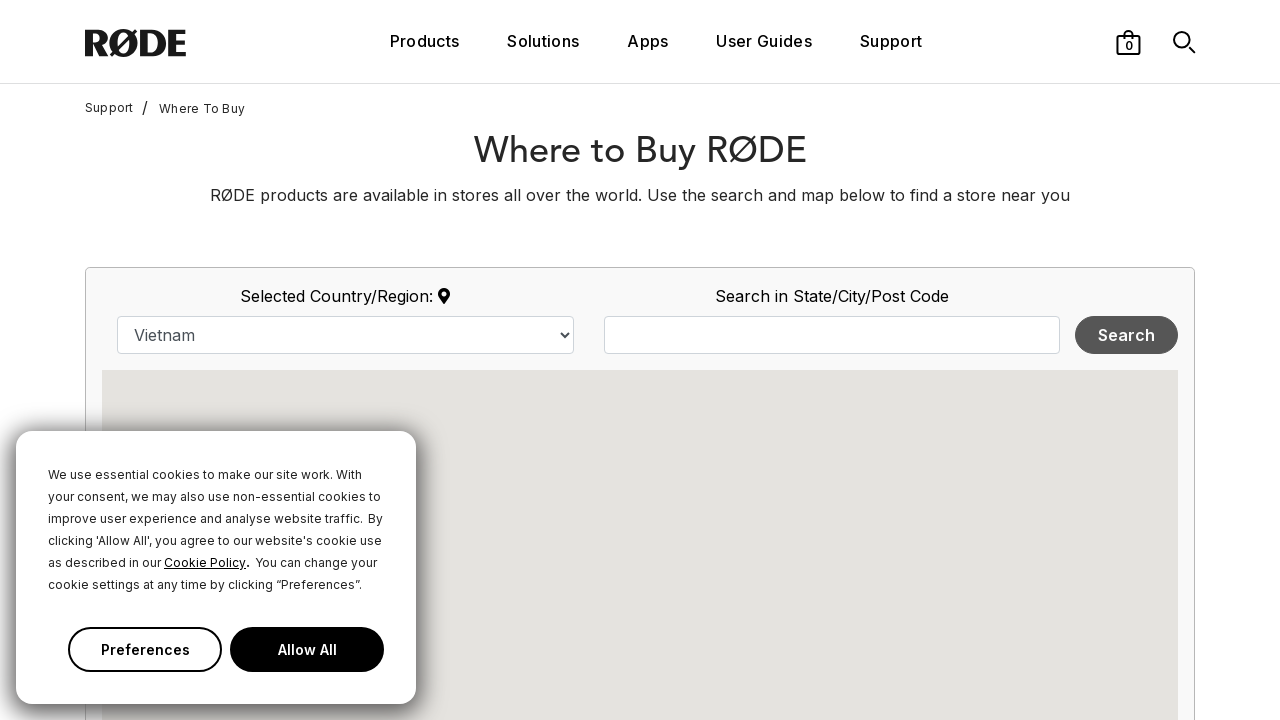

Entered 'Ho Chi Minh' in search location field on input#map_search_query
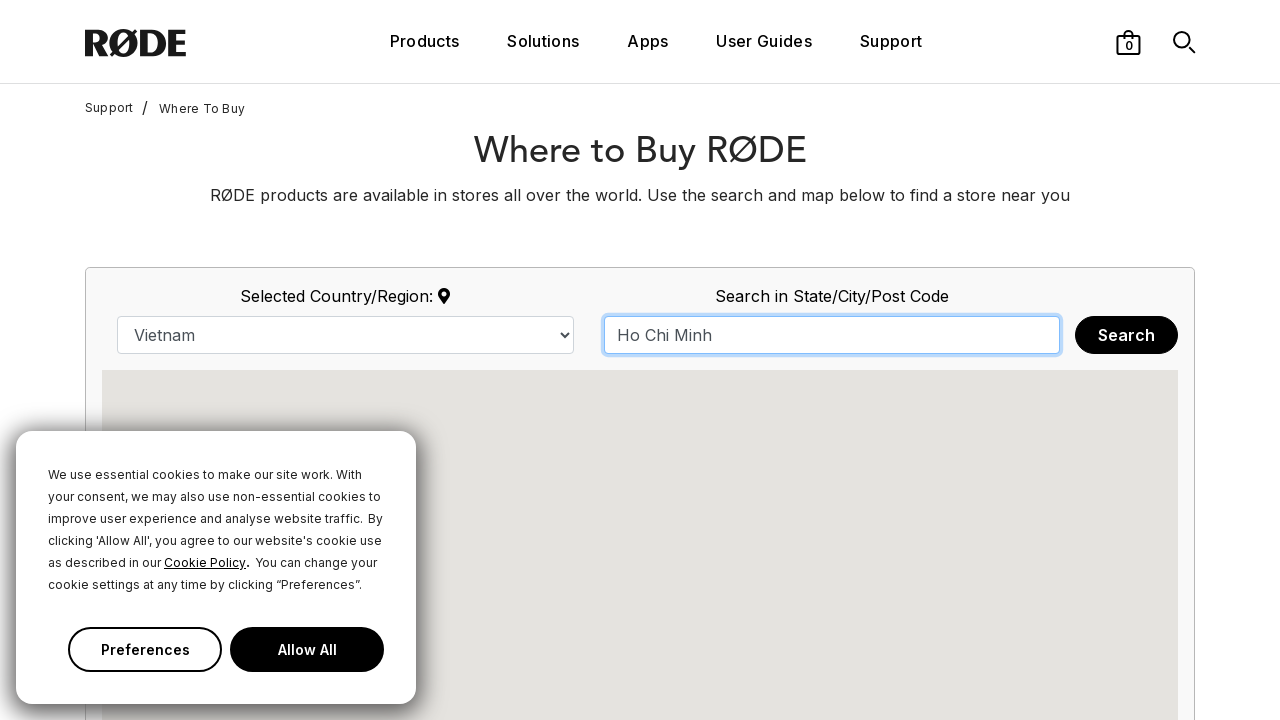

Clicked Search button to find dealers at (1126, 335) on xpath=//button[text()='Search']
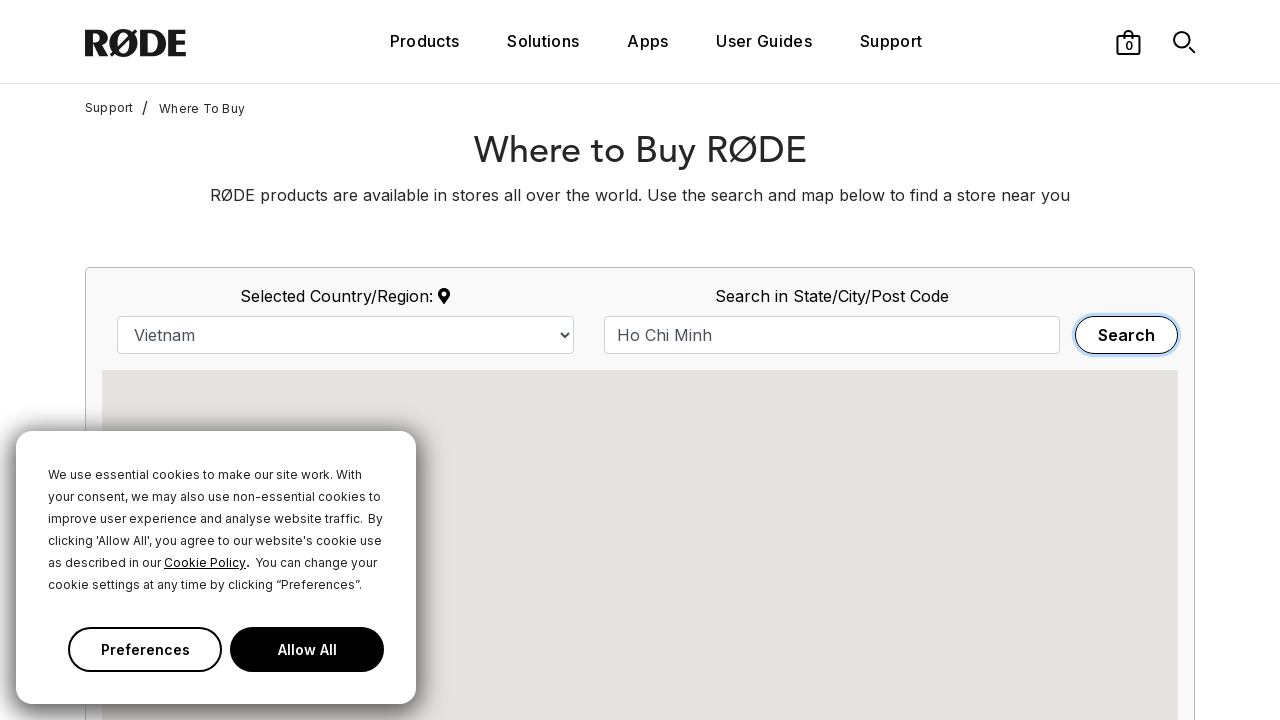

Dealer results loaded and visible on page
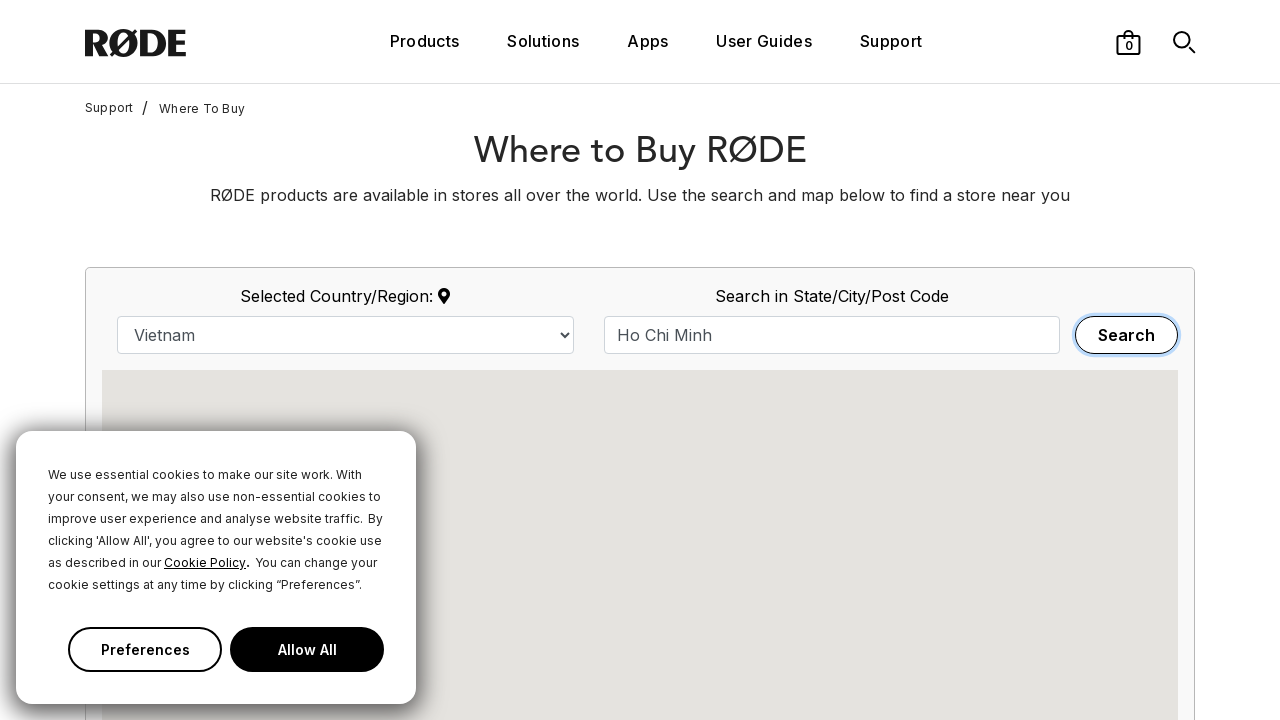

Retrieved list of dealer results
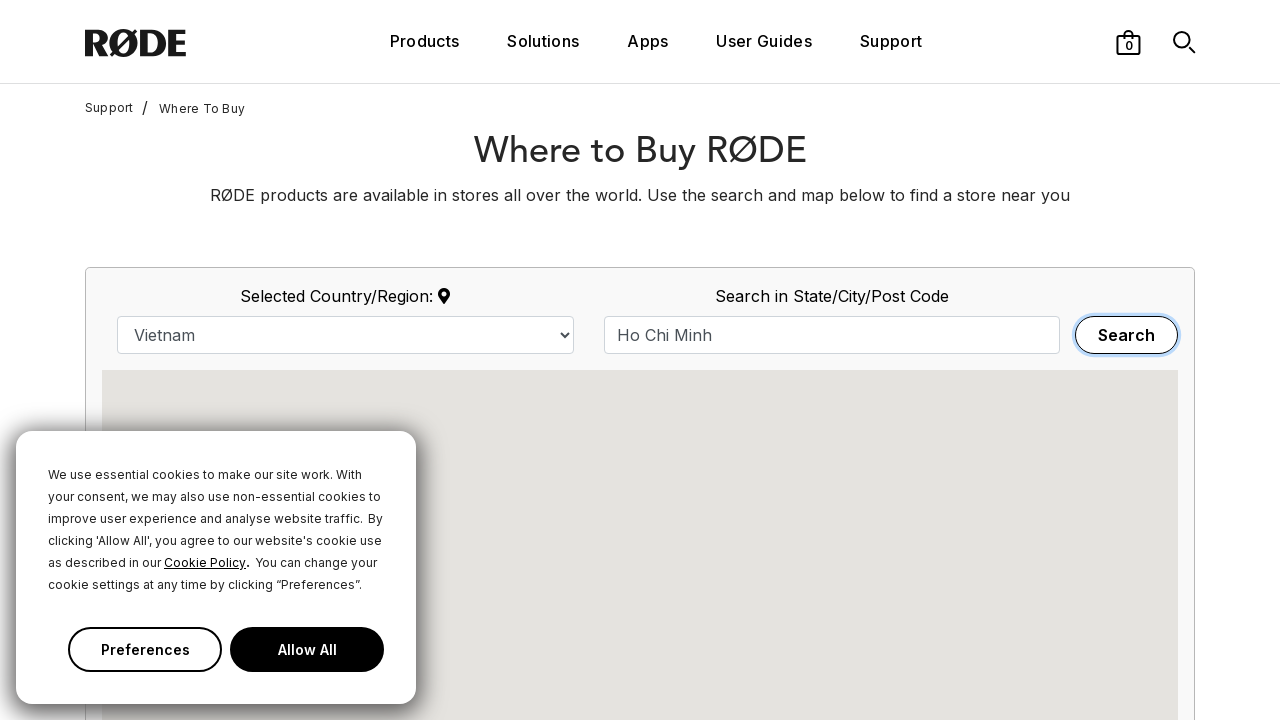

Verified that 16 dealers are displayed in Ho Chi Minh, Vietnam
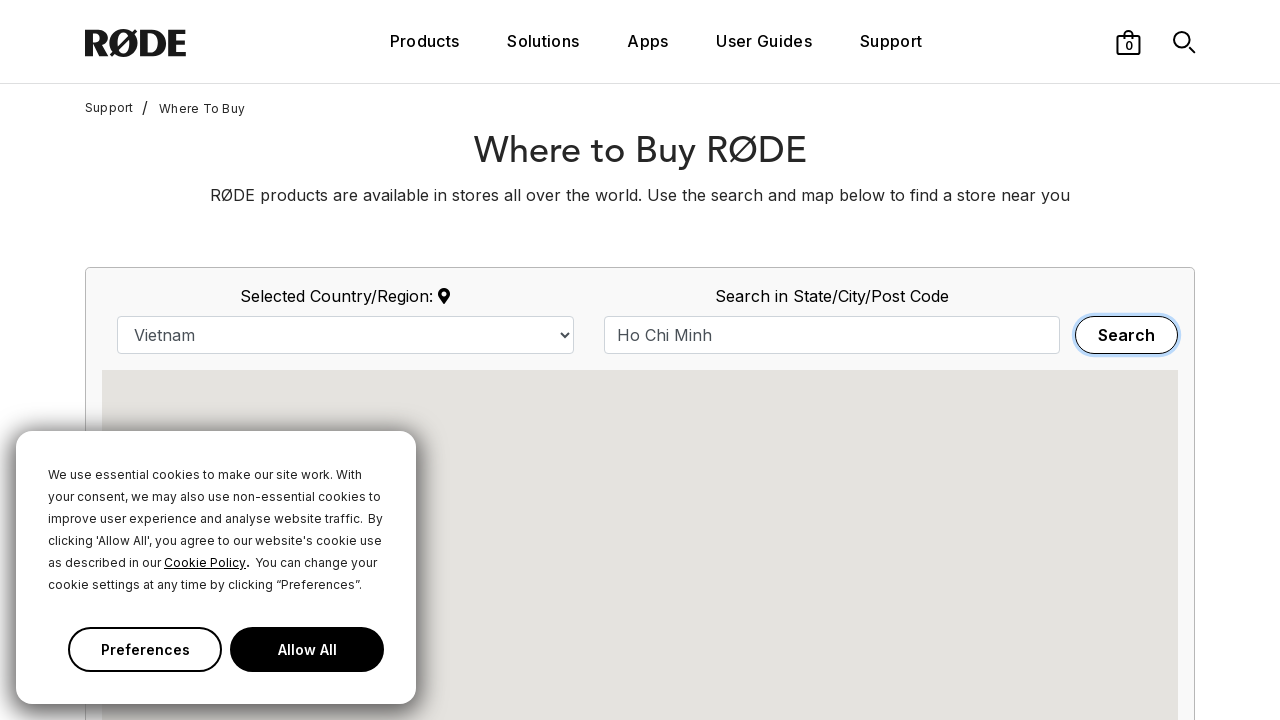

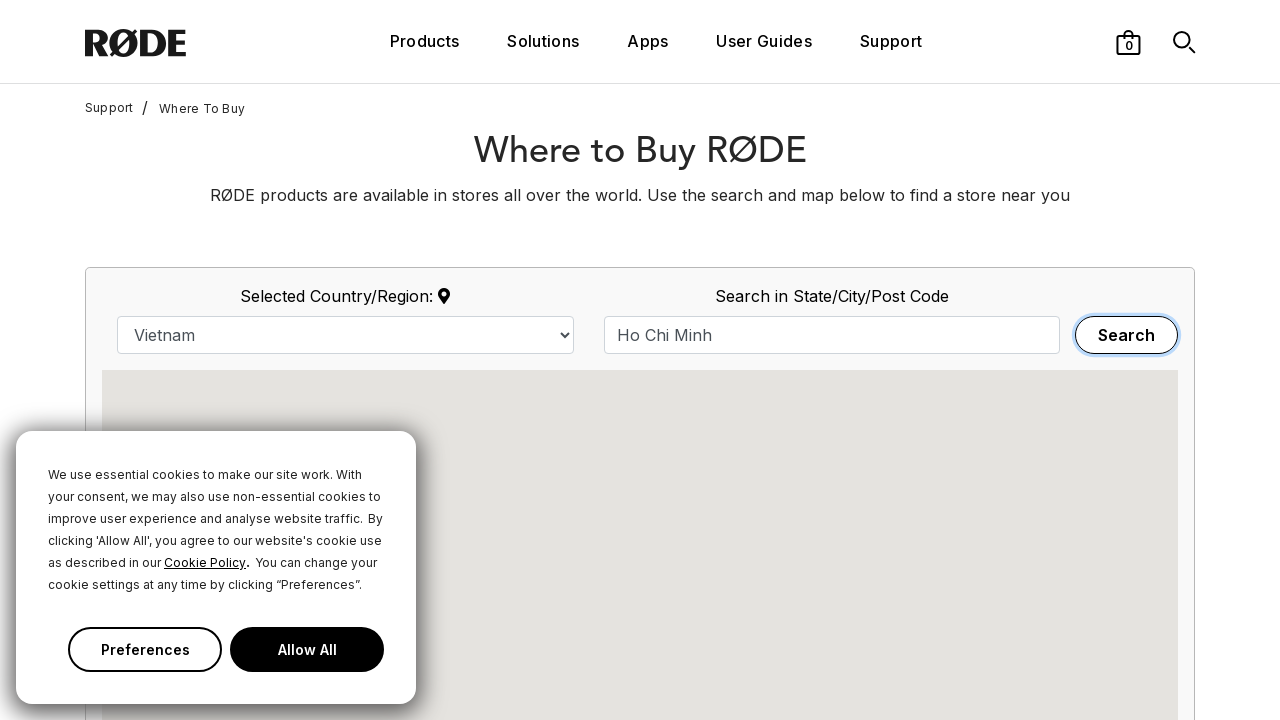